Tests a registration form by filling in user details including first name, last name, username, email, password, and phone number using randomly generated data.

Starting URL: https://practice.cydeo.com/registration_form

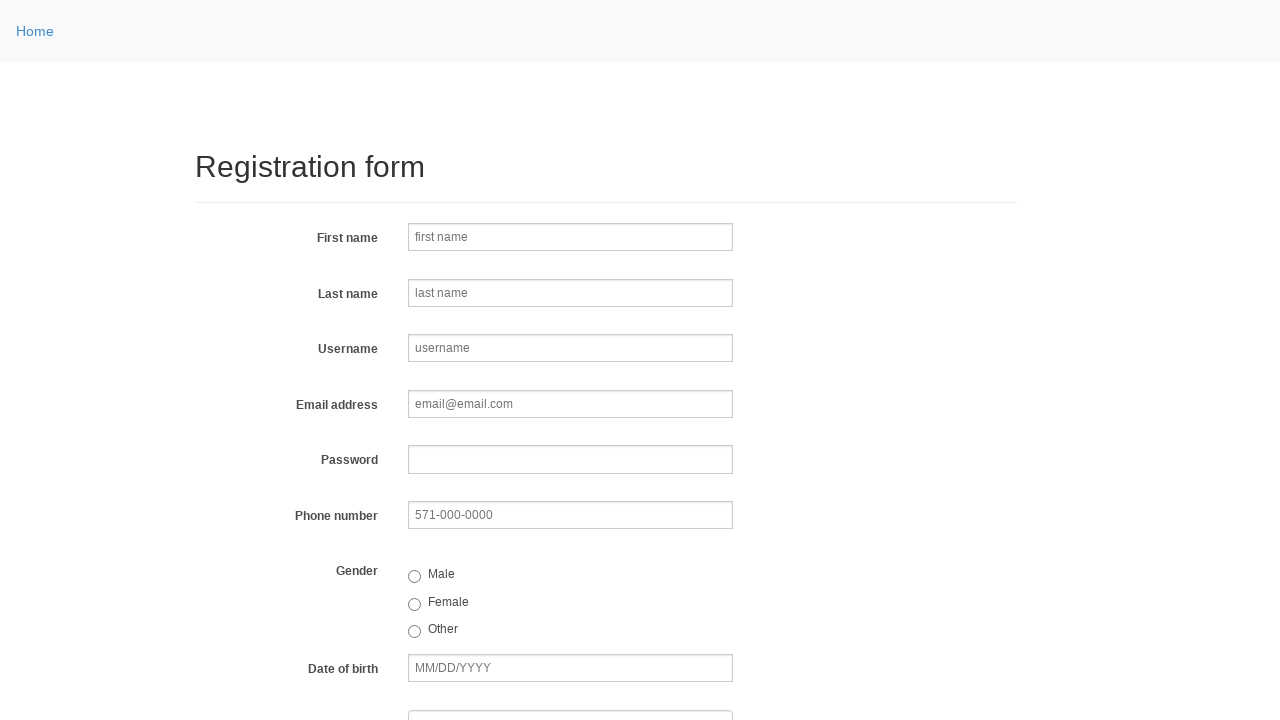

Filled first name field with 'Jennifer' on input[name='firstname']
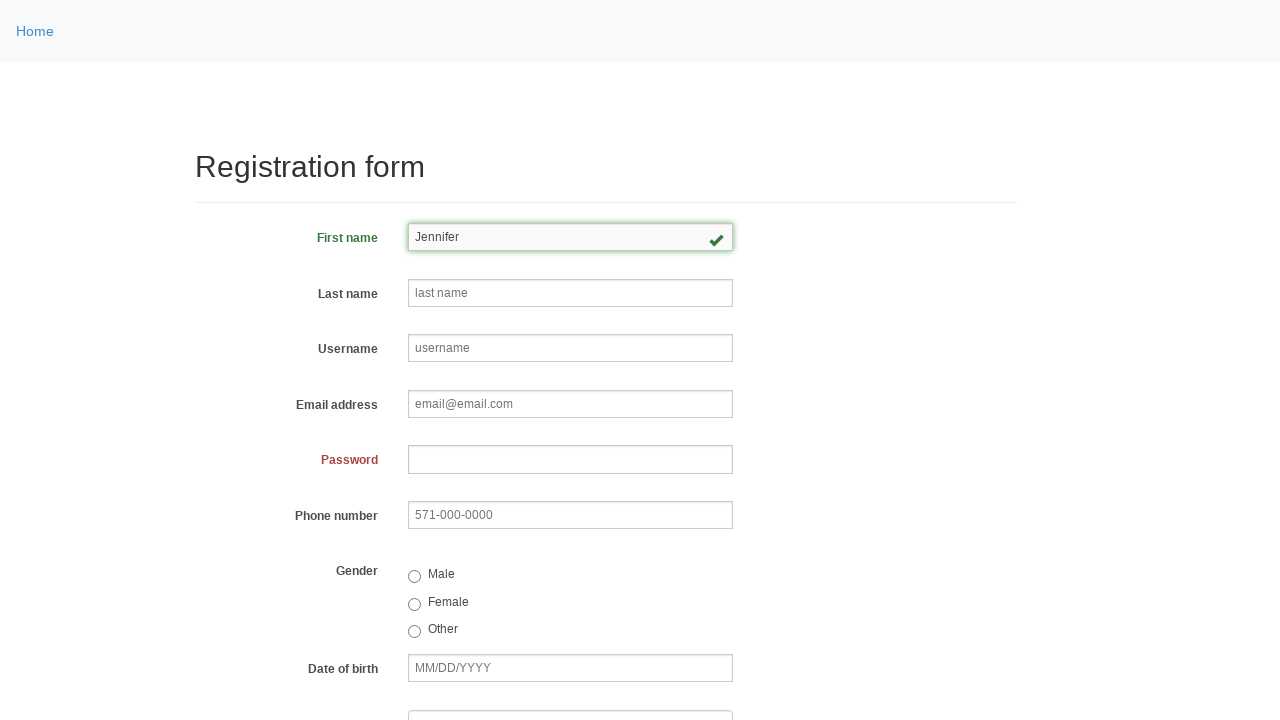

Filled last name field with 'Morrison' on input[name='lastname']
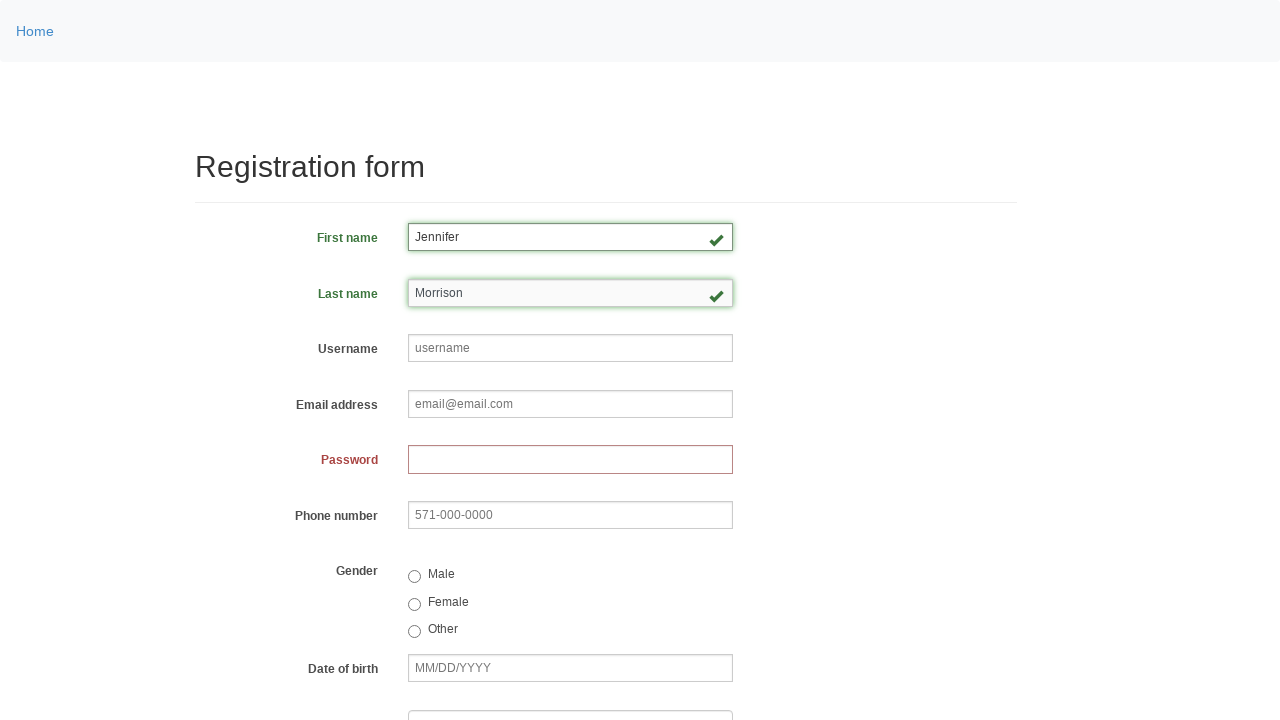

Filled username field with 'jmorrison847' on input[name='username']
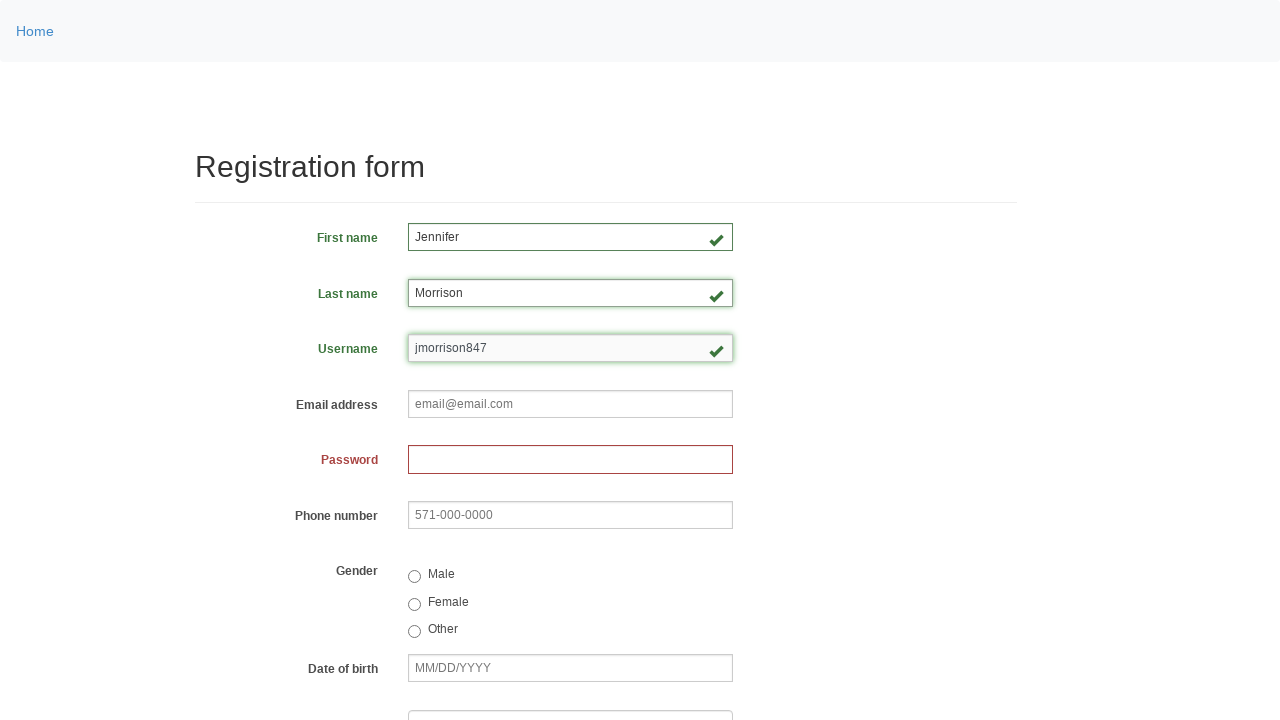

Filled email field with 'jennifer.morrison@example.com' on input[name='email']
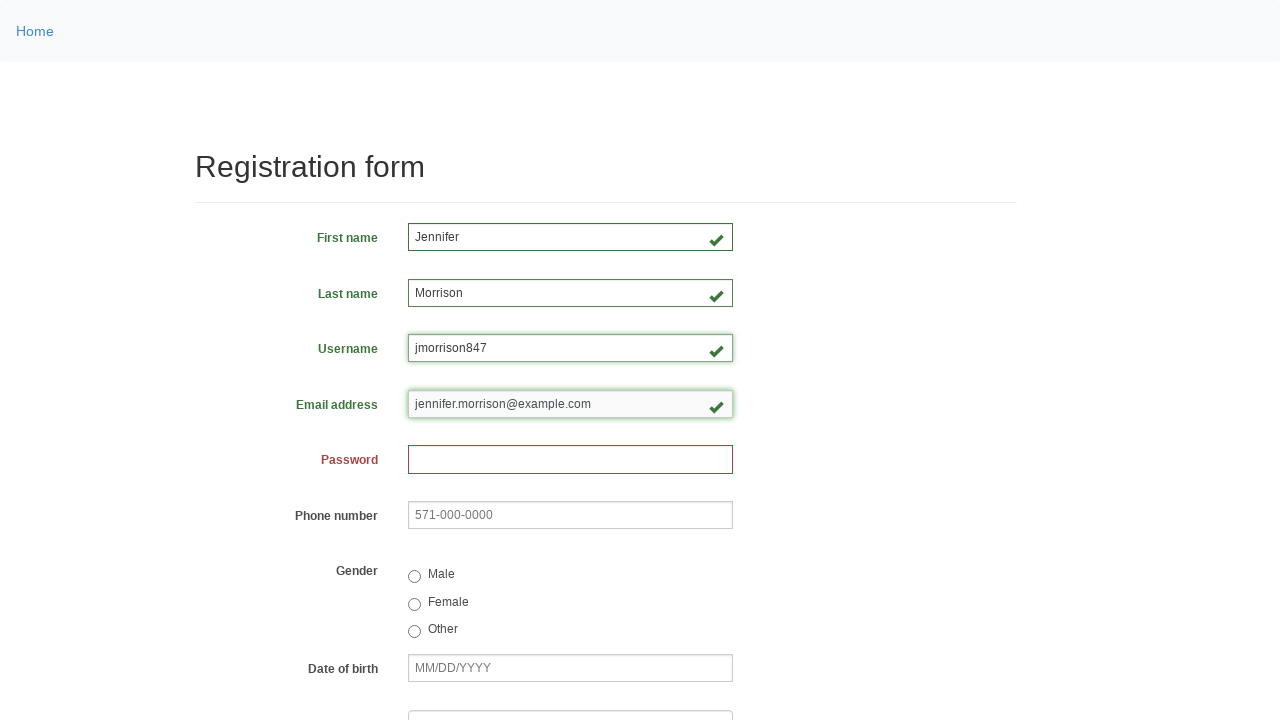

Filled password field with 'SecurePass2024!' on input[name='password']
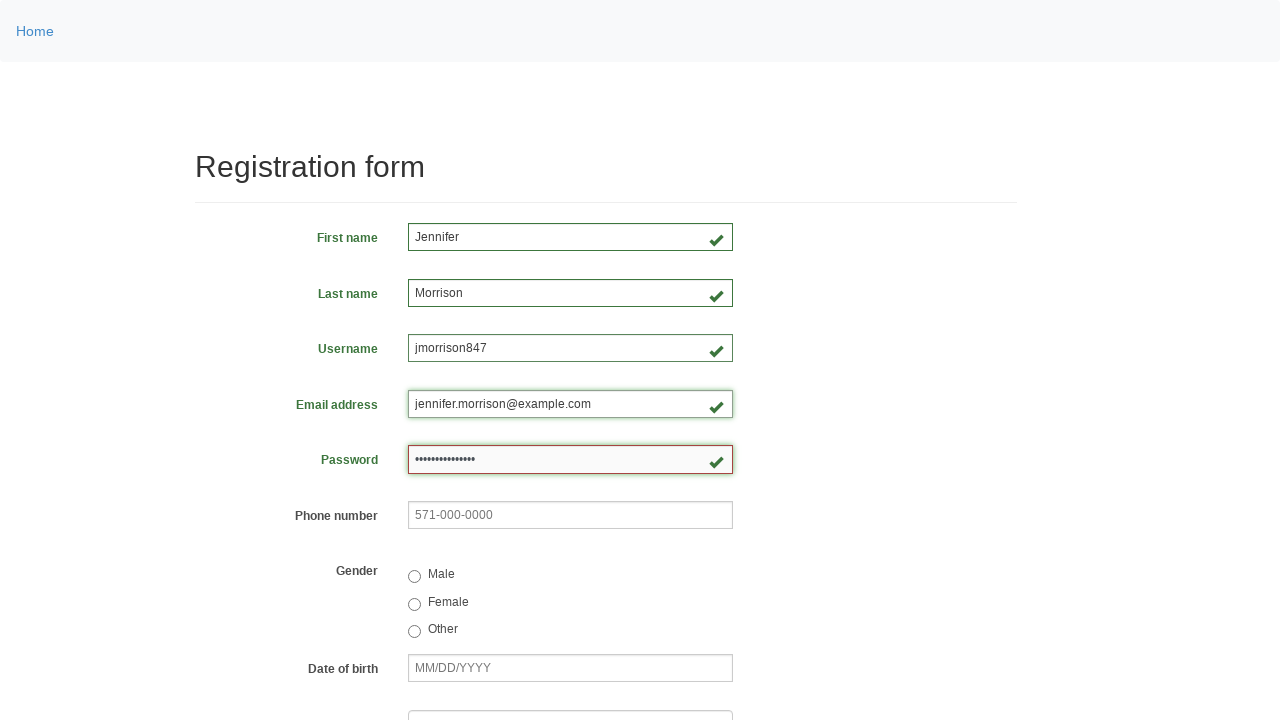

Filled phone number field with '571-555-8492' on input[name='phone']
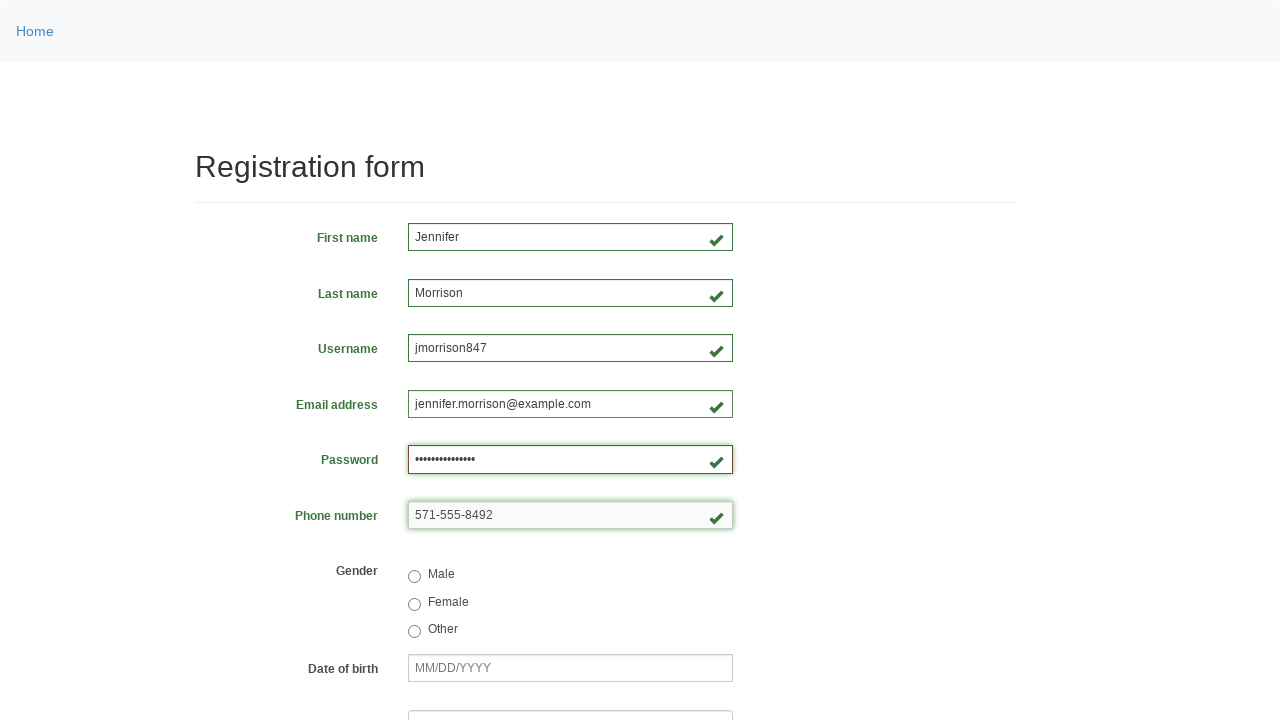

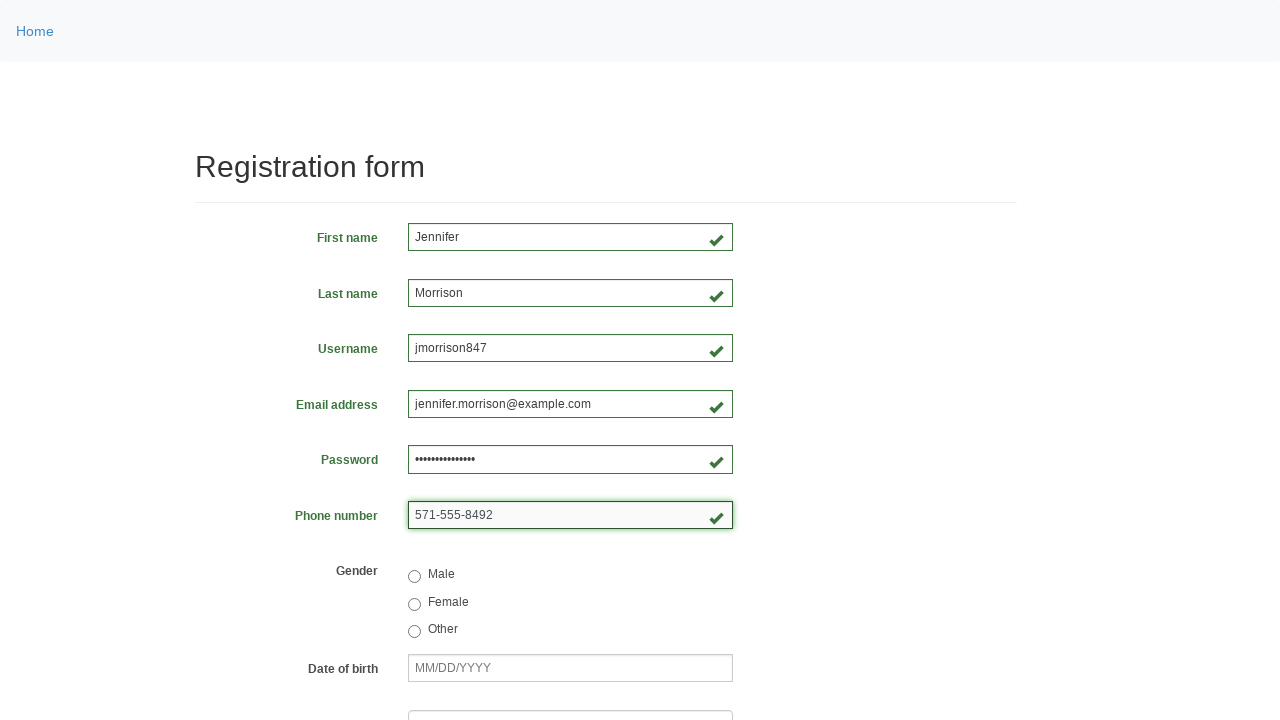